Tests the account registration form on an OpenCart demo site by filling in first name and last name fields and verifying the URL contains the expected domain.

Starting URL: https://naveenautomationlabs.com/opencart/index.php?route=account/register

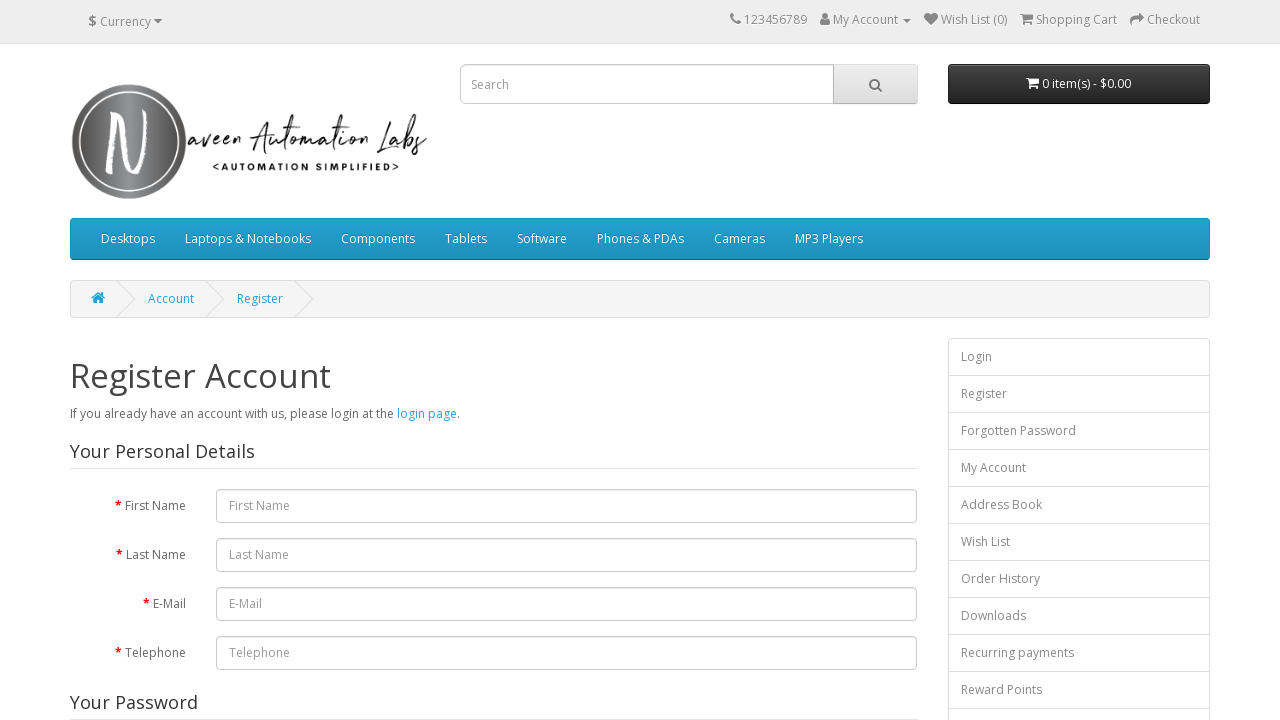

Verified URL contains 'naveenautomationlabs' domain
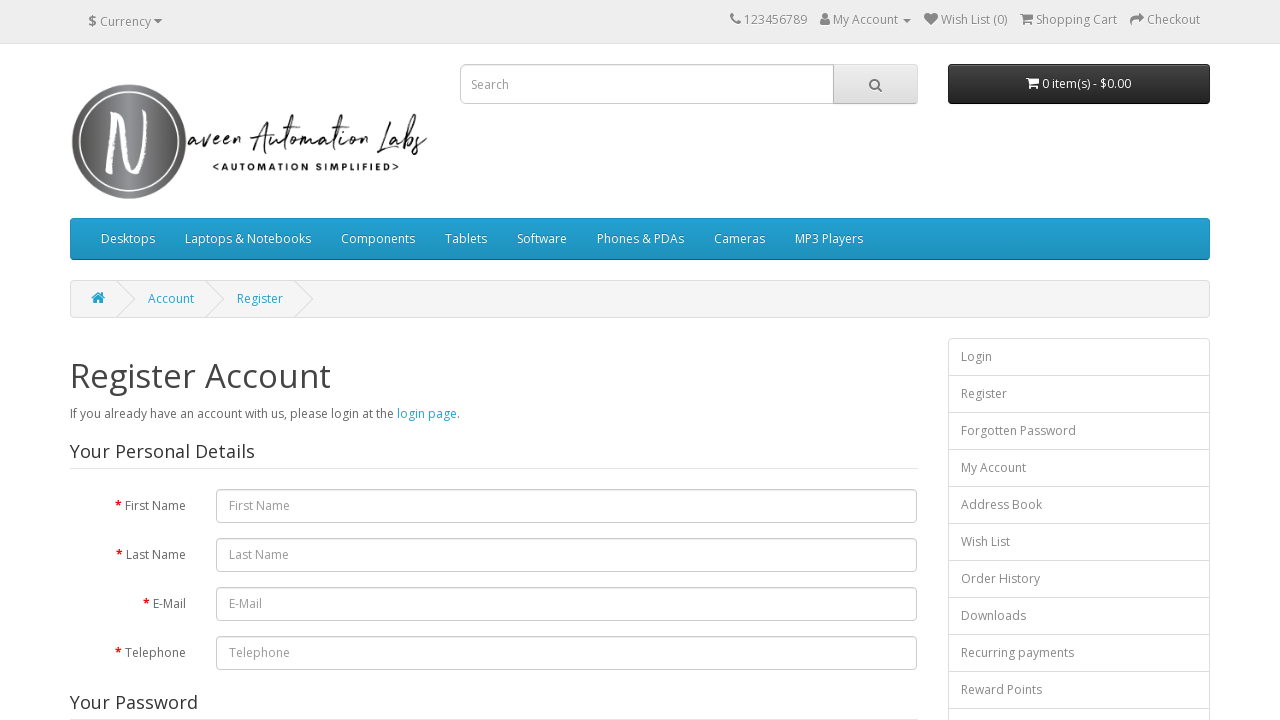

Filled first name field with 'Meena Manohar' on (//input[@class='form-control'])[2]
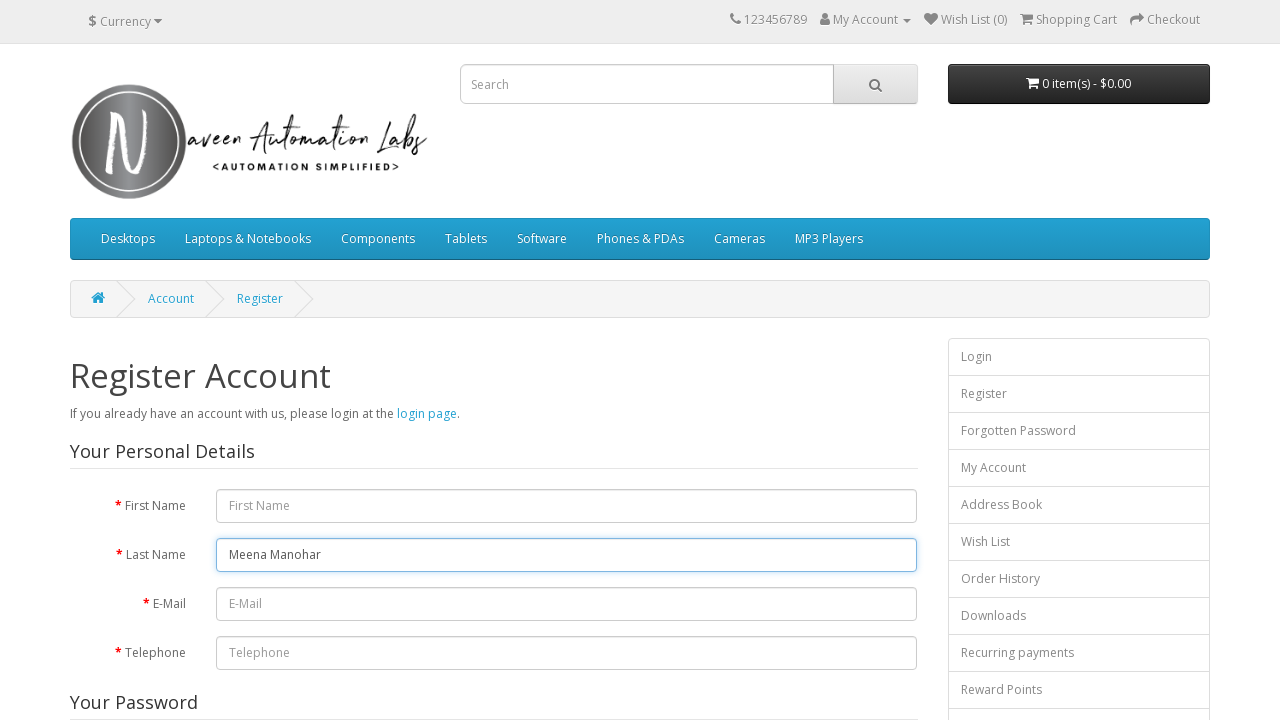

Filled last name field with 'Saurabh Singh' on (//input[@class='form-control'])[last()-2]
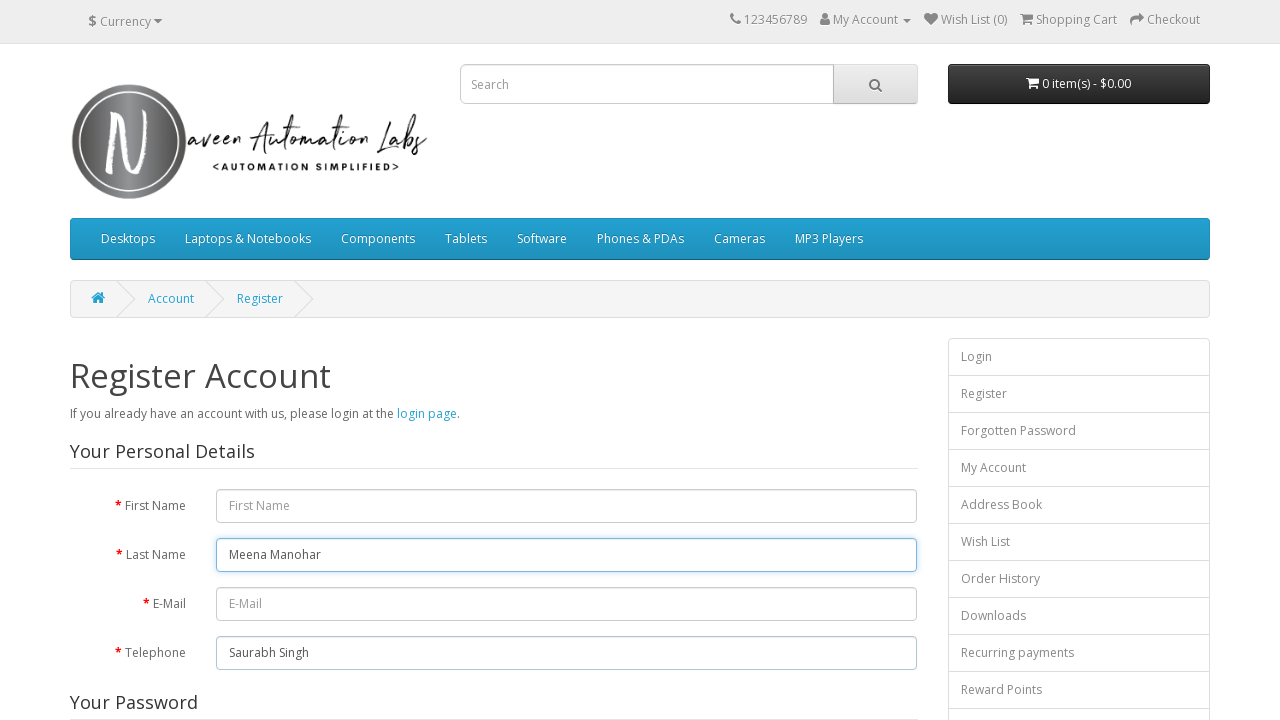

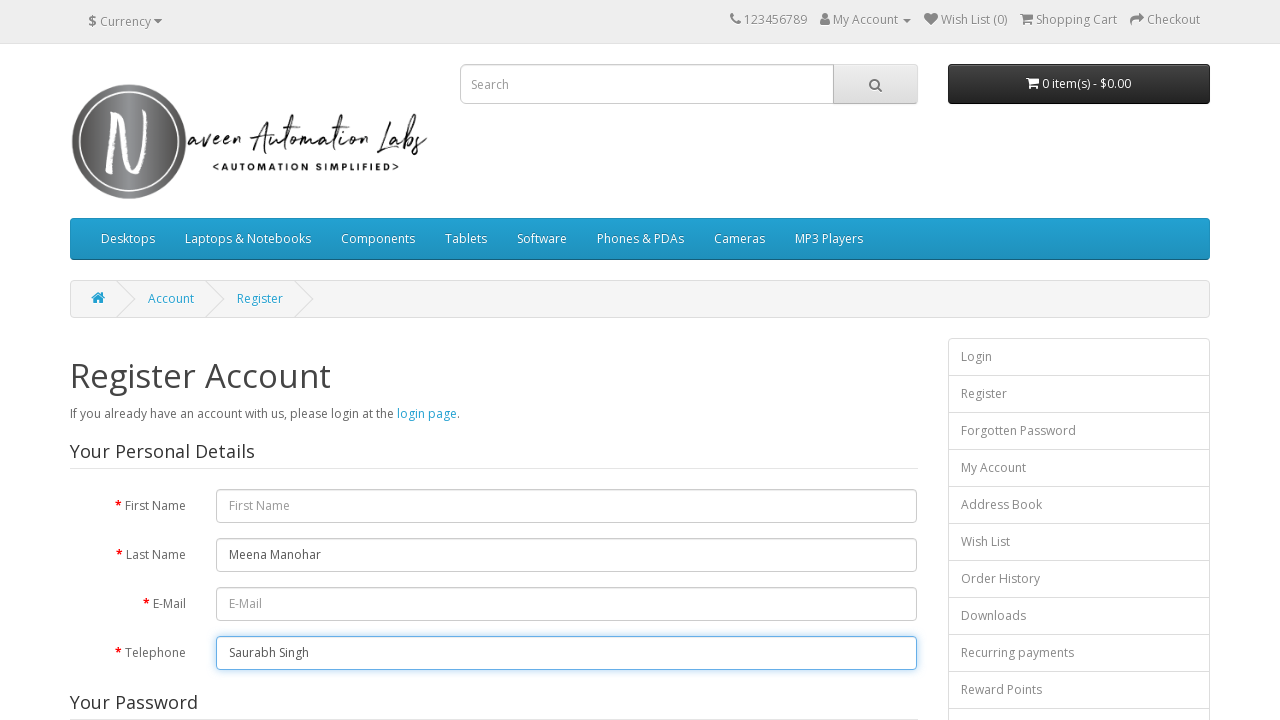